Tests slider interaction by dragging the slider element 80 pixels to the right using drag and drop action

Starting URL: https://demoqa.com/slider/

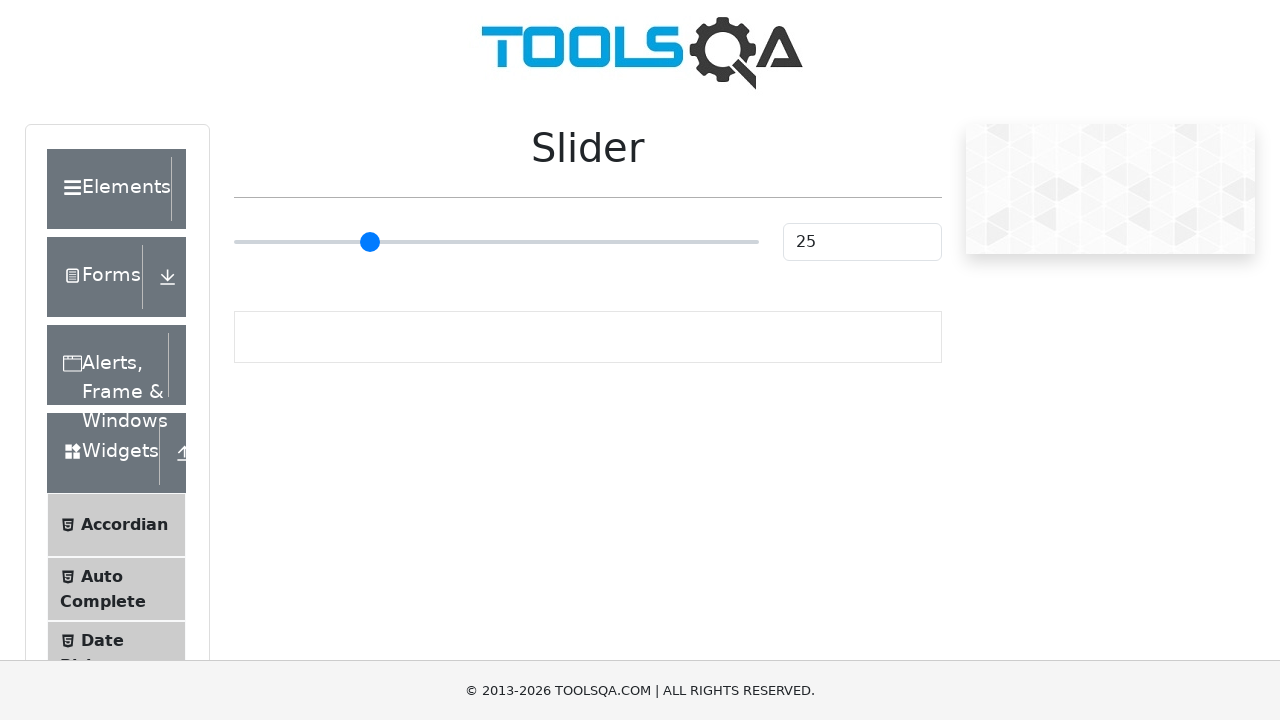

Waited for slider element to become visible
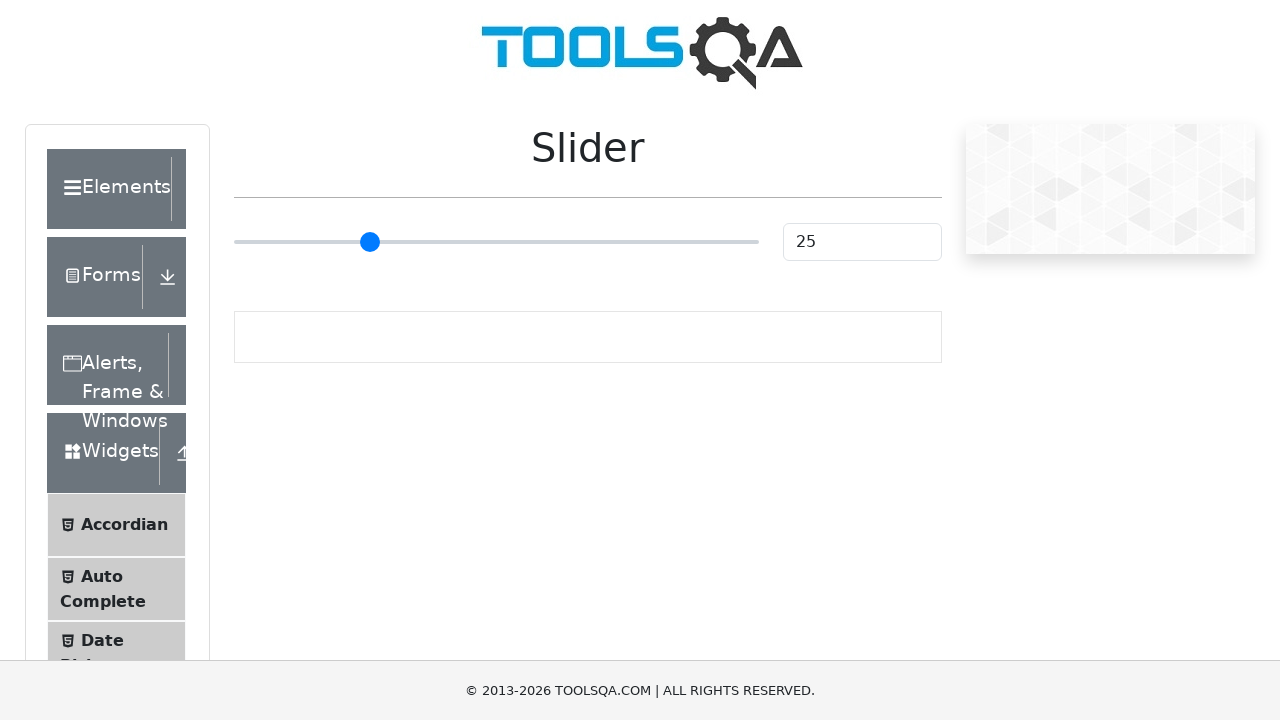

Retrieved slider bounding box dimensions
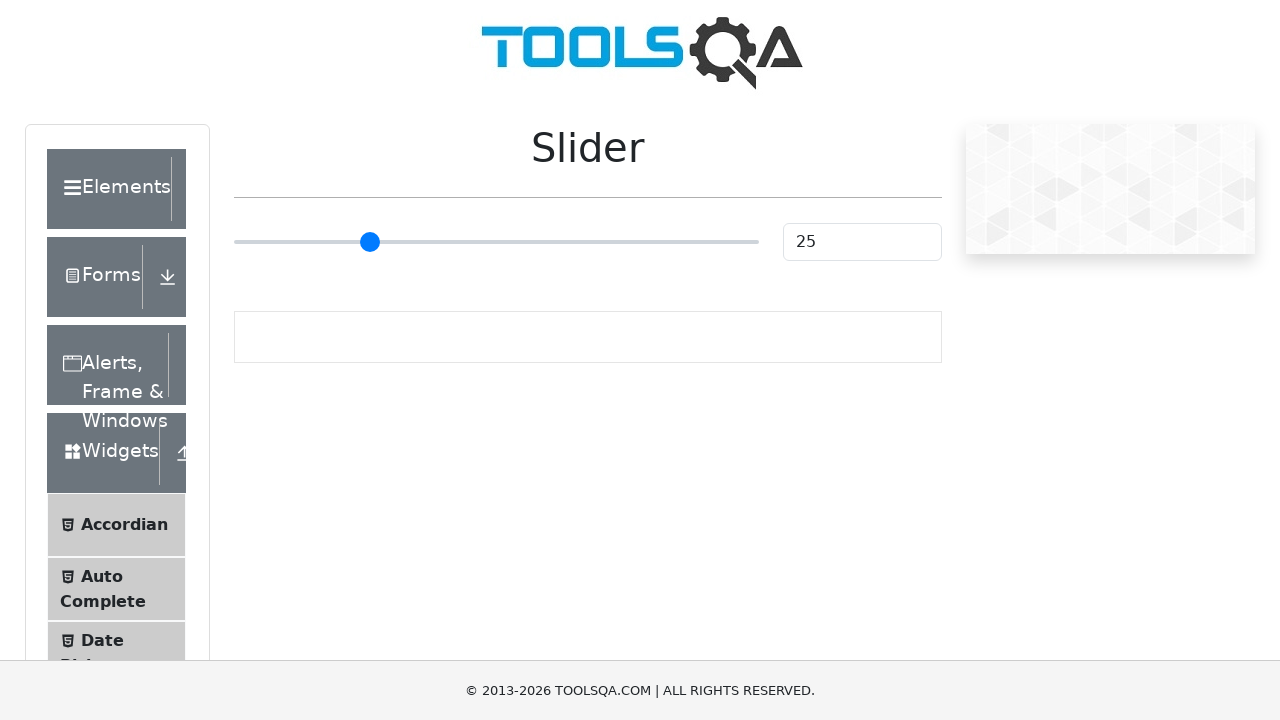

Dragged slider 80 pixels to the right at (576, 242)
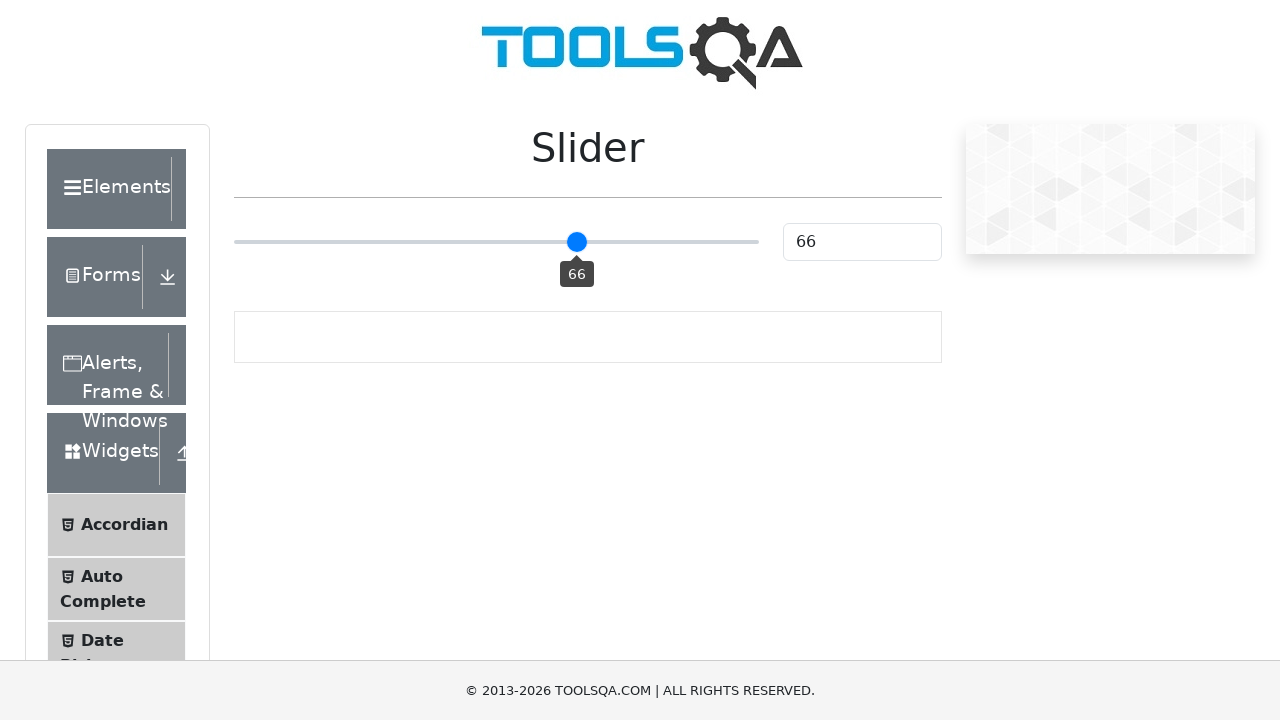

Printed confirmation message for slider movement
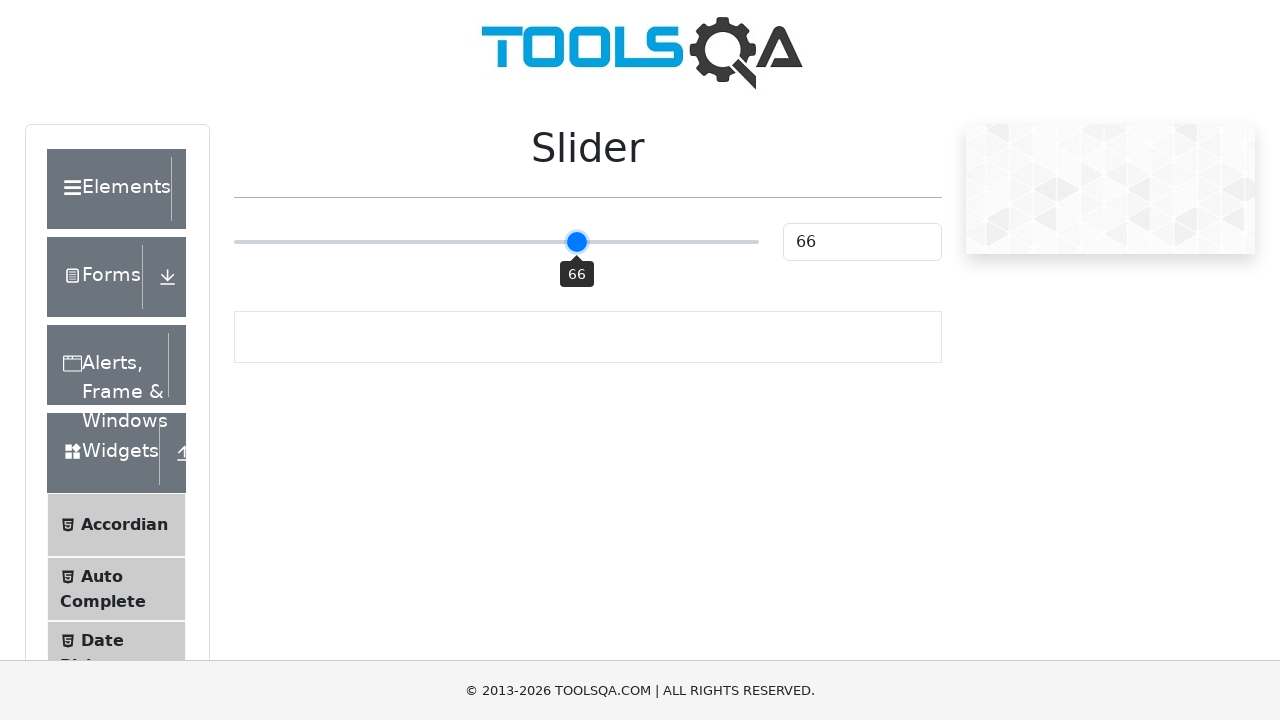

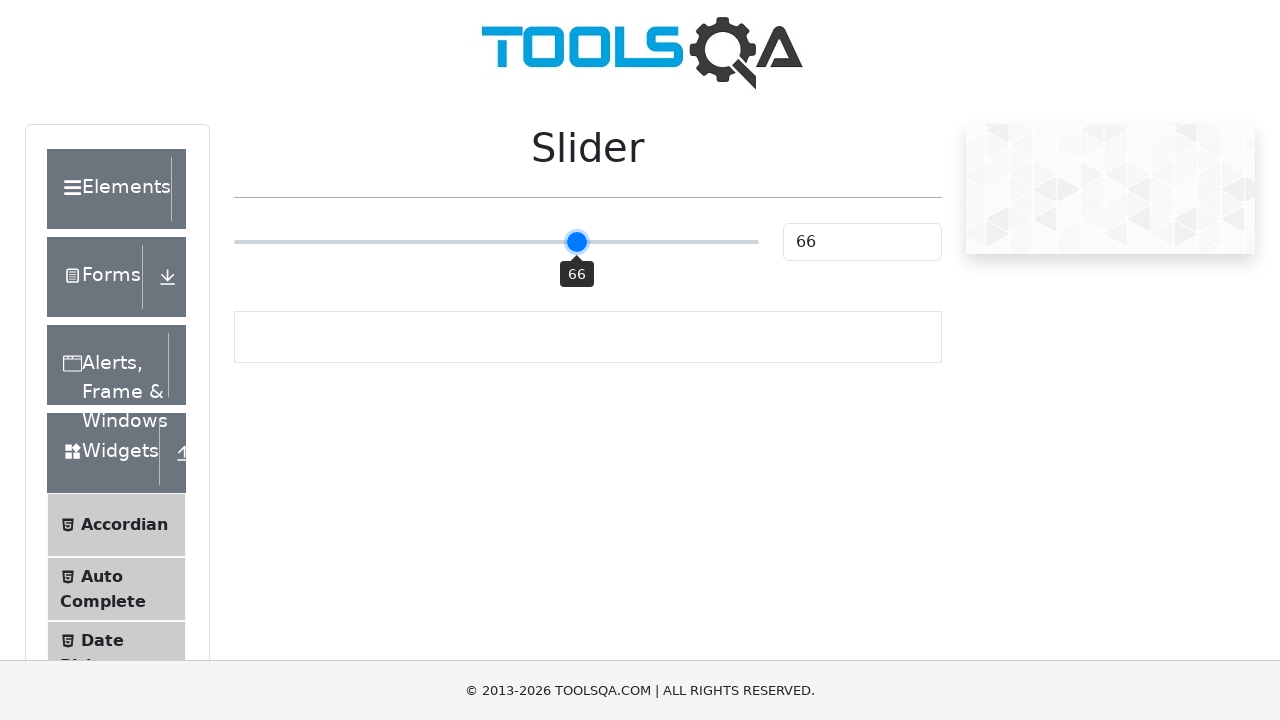